Tests the Context Menu page by right-clicking on the hot-spot area to trigger a JavaScript alert

Starting URL: https://the-internet.herokuapp.com/

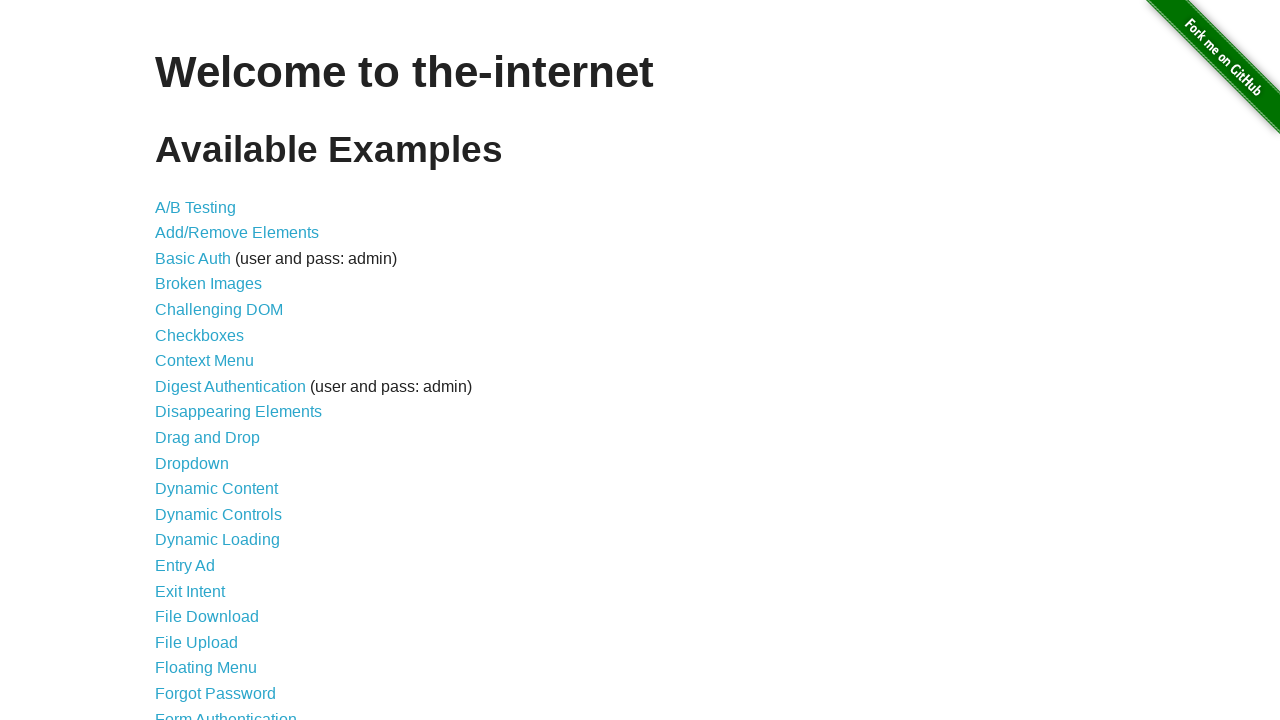

Clicked on Context Menu link at (204, 361) on internal:role=link[name="Context Menu"i]
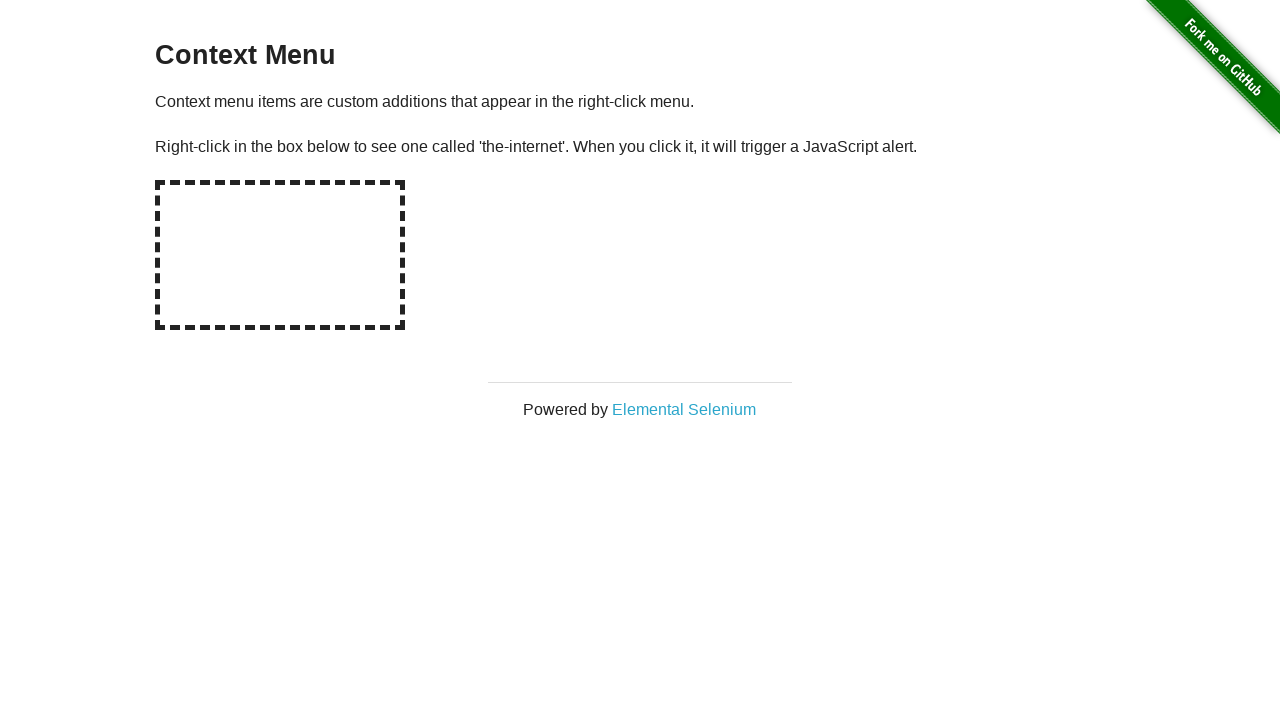

Right-clicked on the hot-spot area to trigger context menu at (280, 255) on #hot-spot
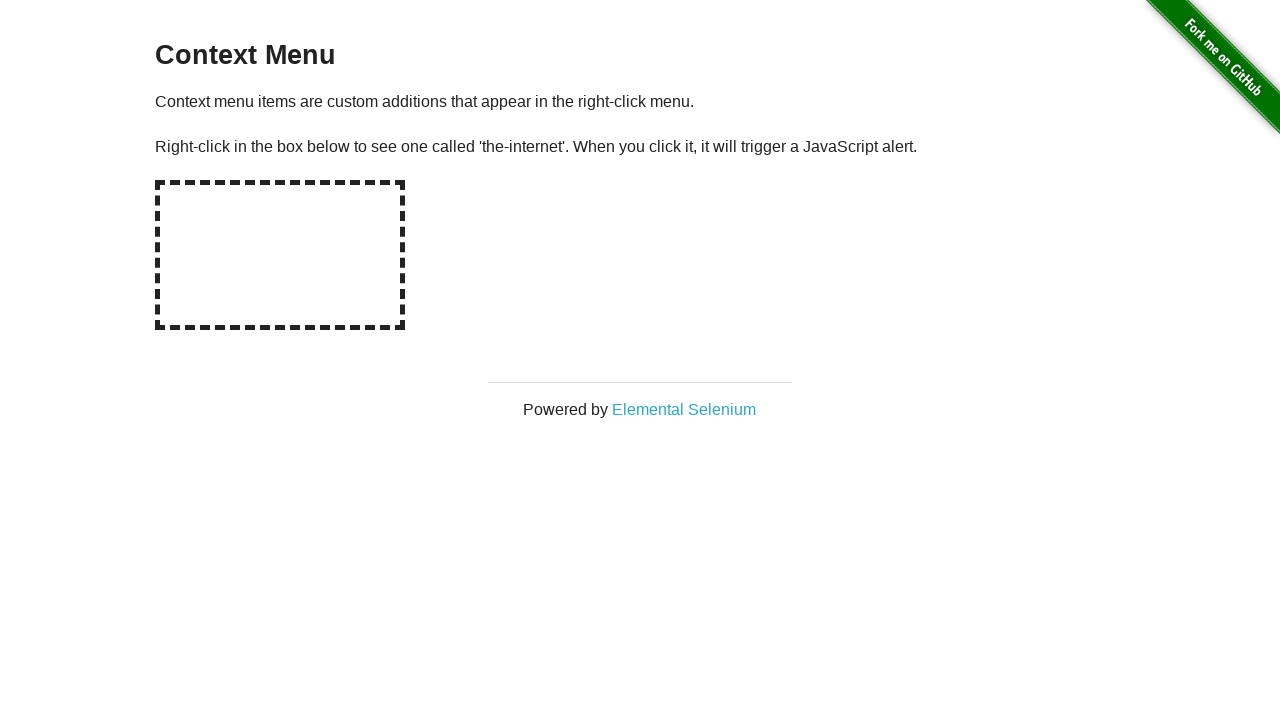

Set up dialog handler to accept JavaScript alert
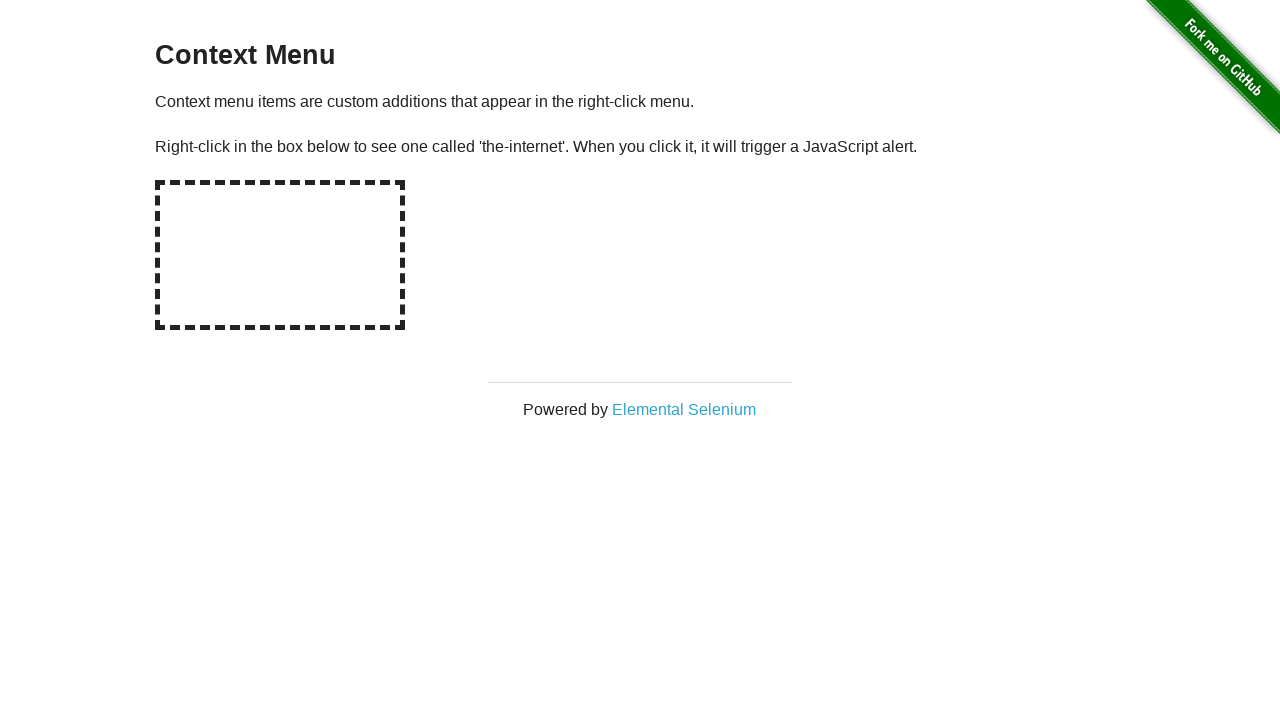

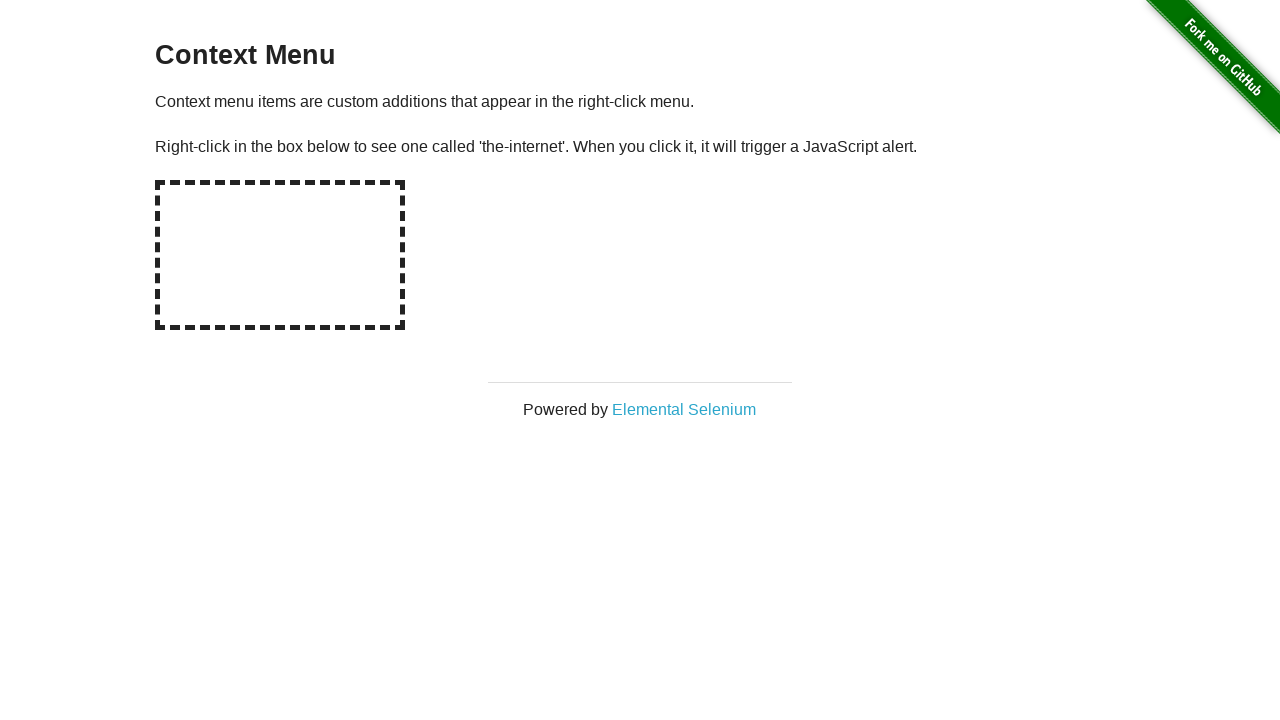